Tests e-commerce functionality by finding specific products (Brocolli and Cucumber) and adding them to cart

Starting URL: https://rahulshettyacademy.com/seleniumPractise/#/

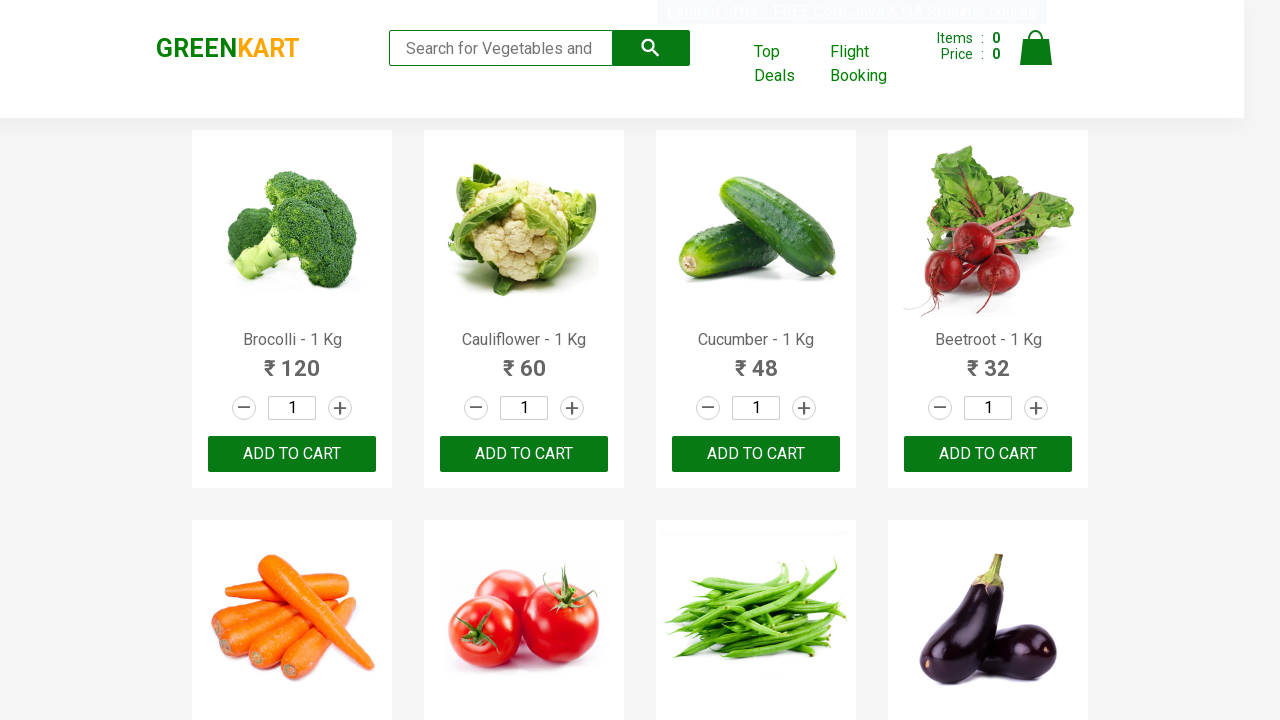

Waited 2 seconds for products to load
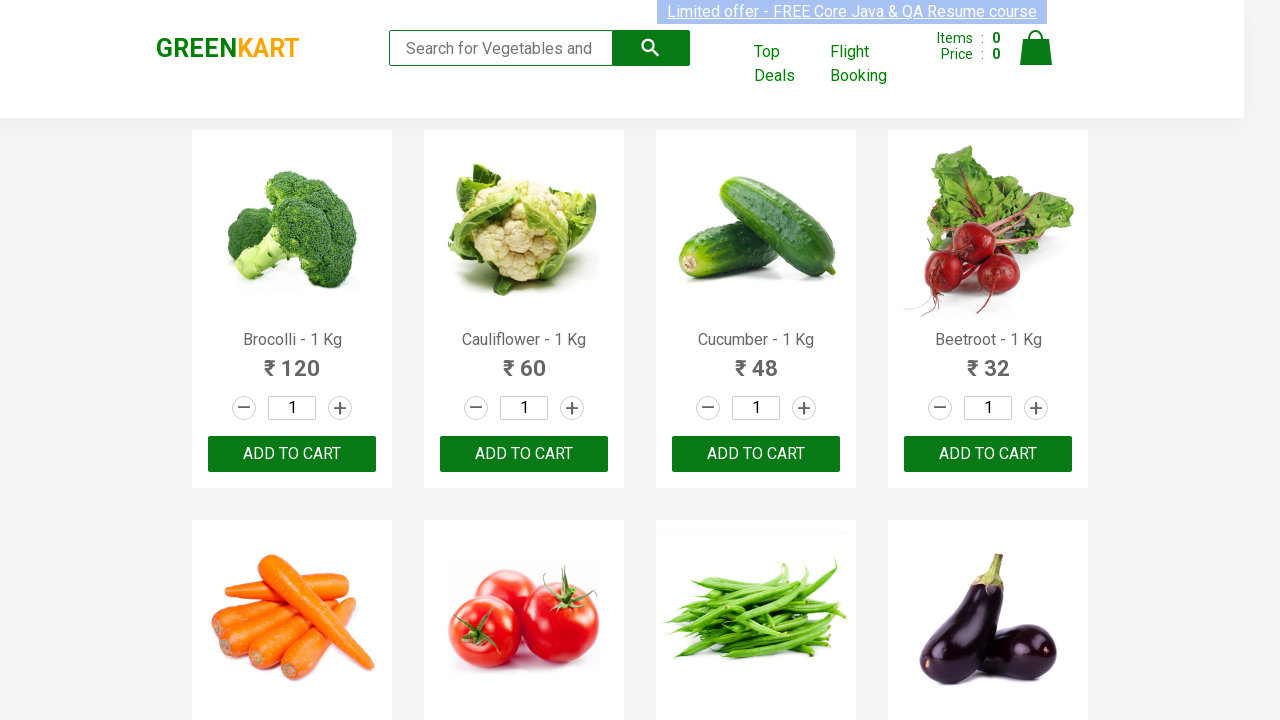

Product name selectors loaded on page
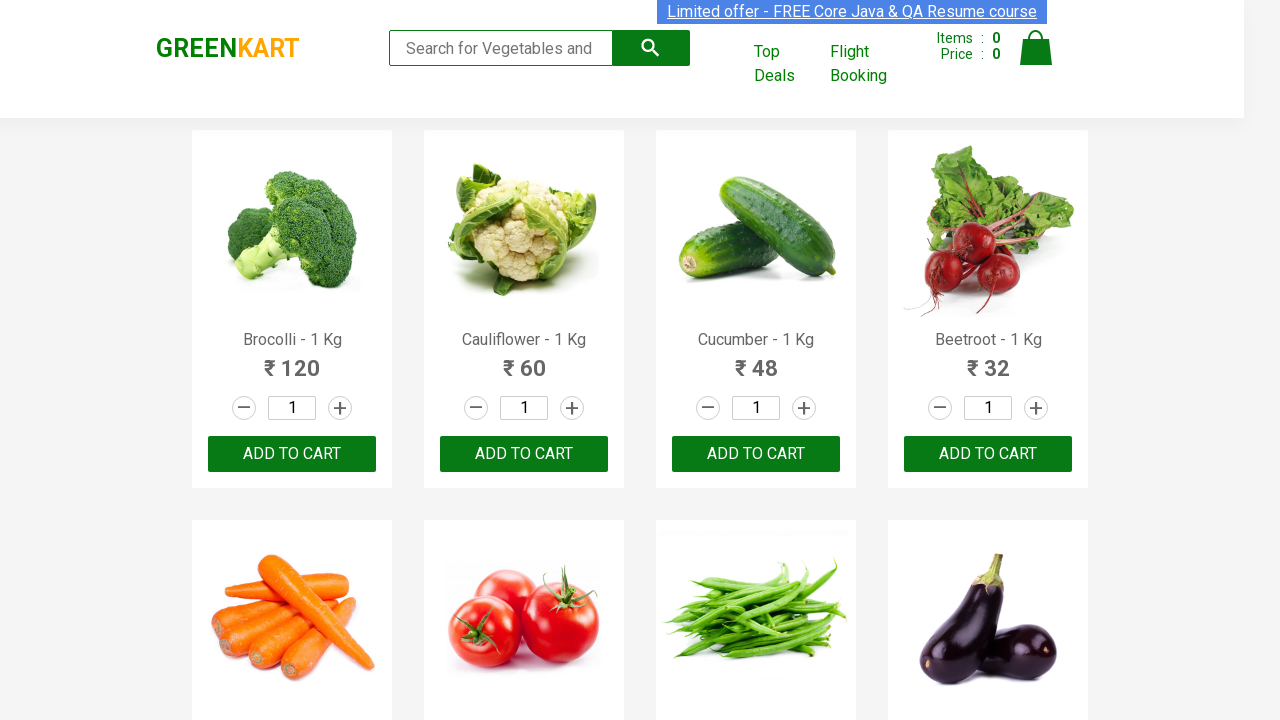

Found 30 products on the page
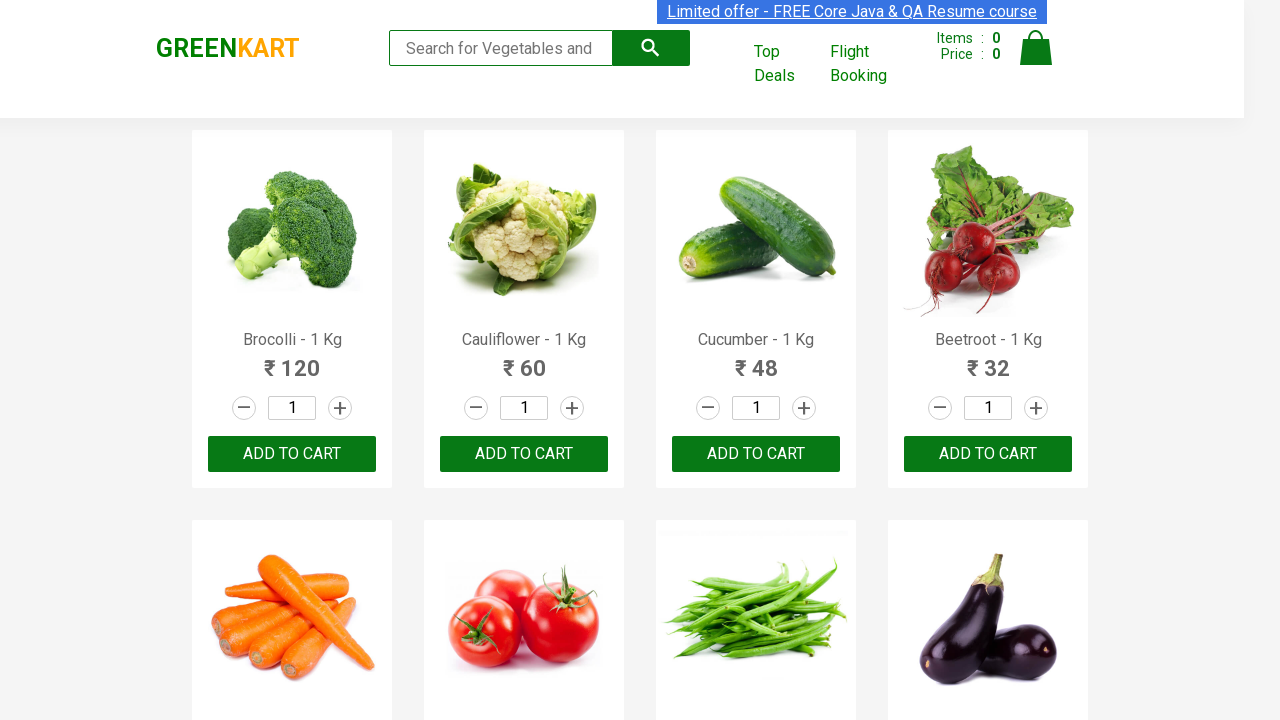

Added 'Brocolli' to cart
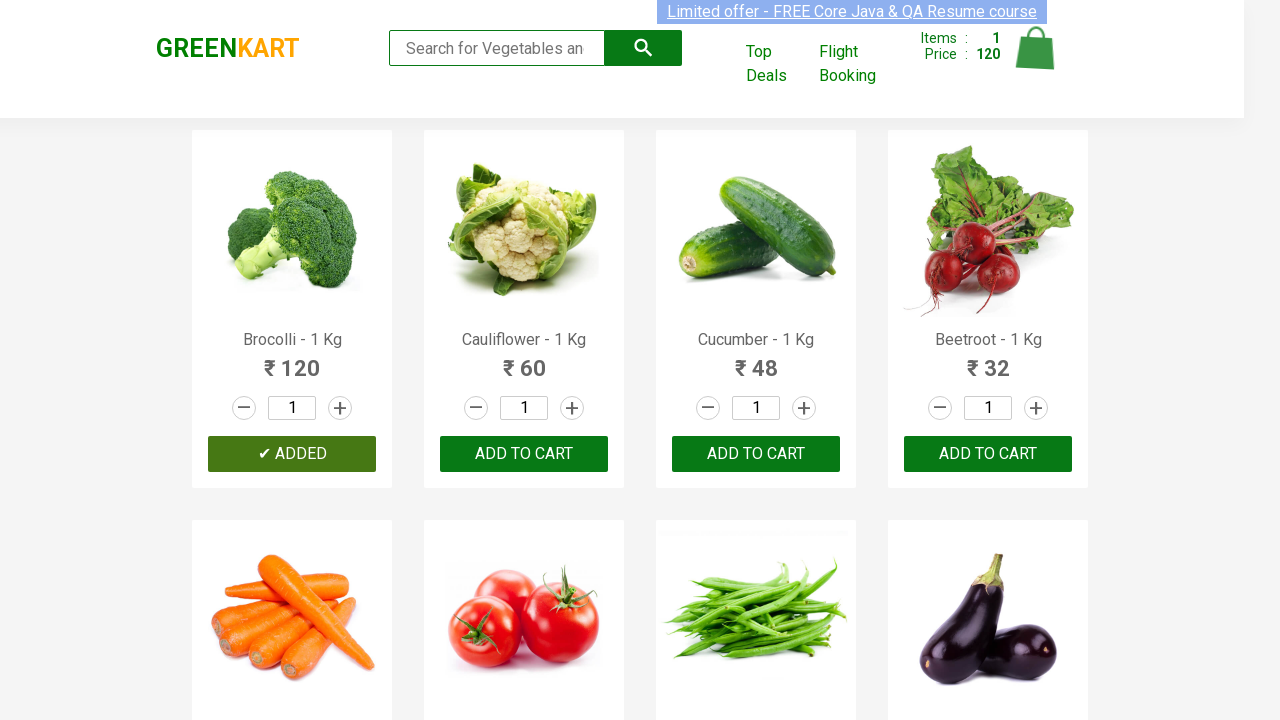

Added 'Cucumber' to cart
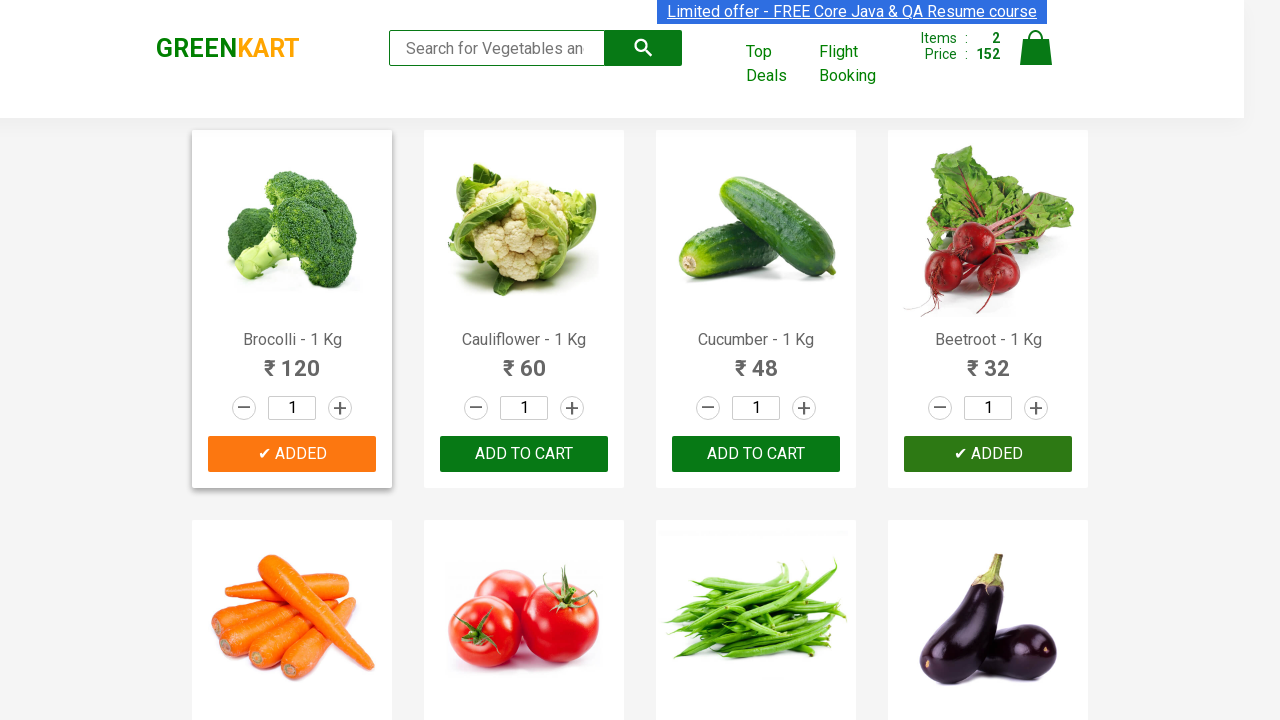

Both required items (Brocolli and Cucumber) have been added to cart
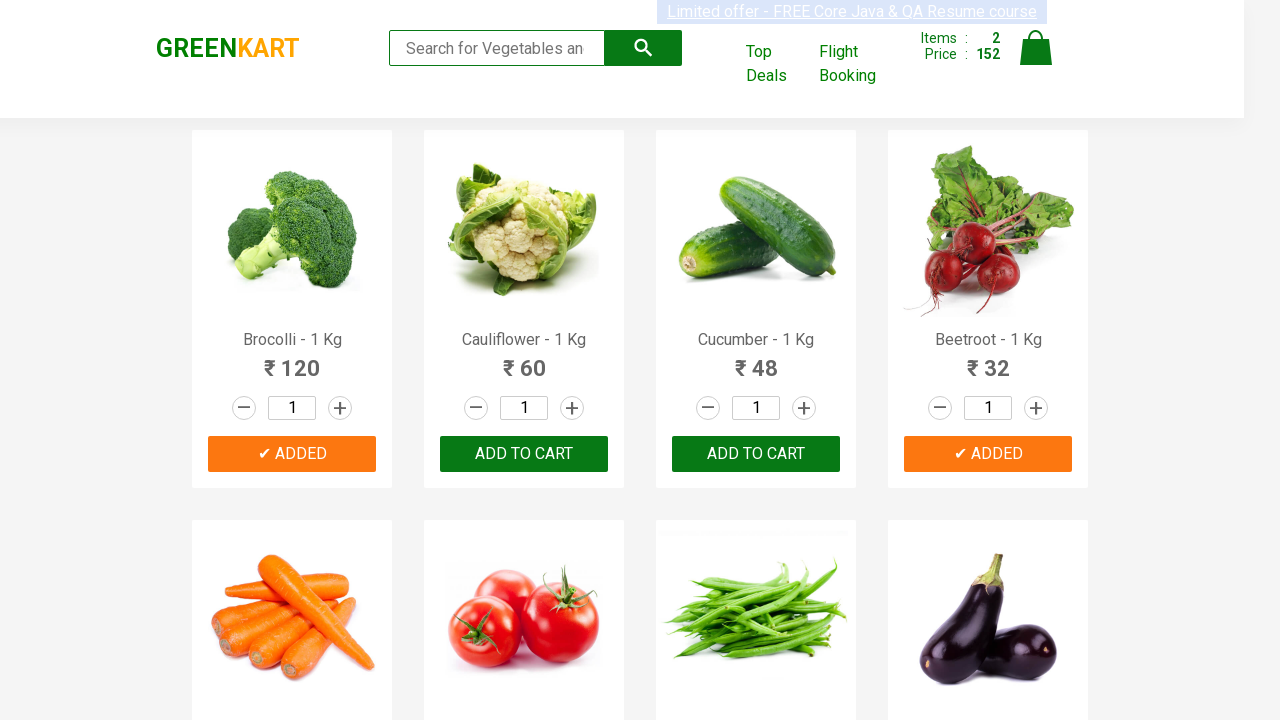

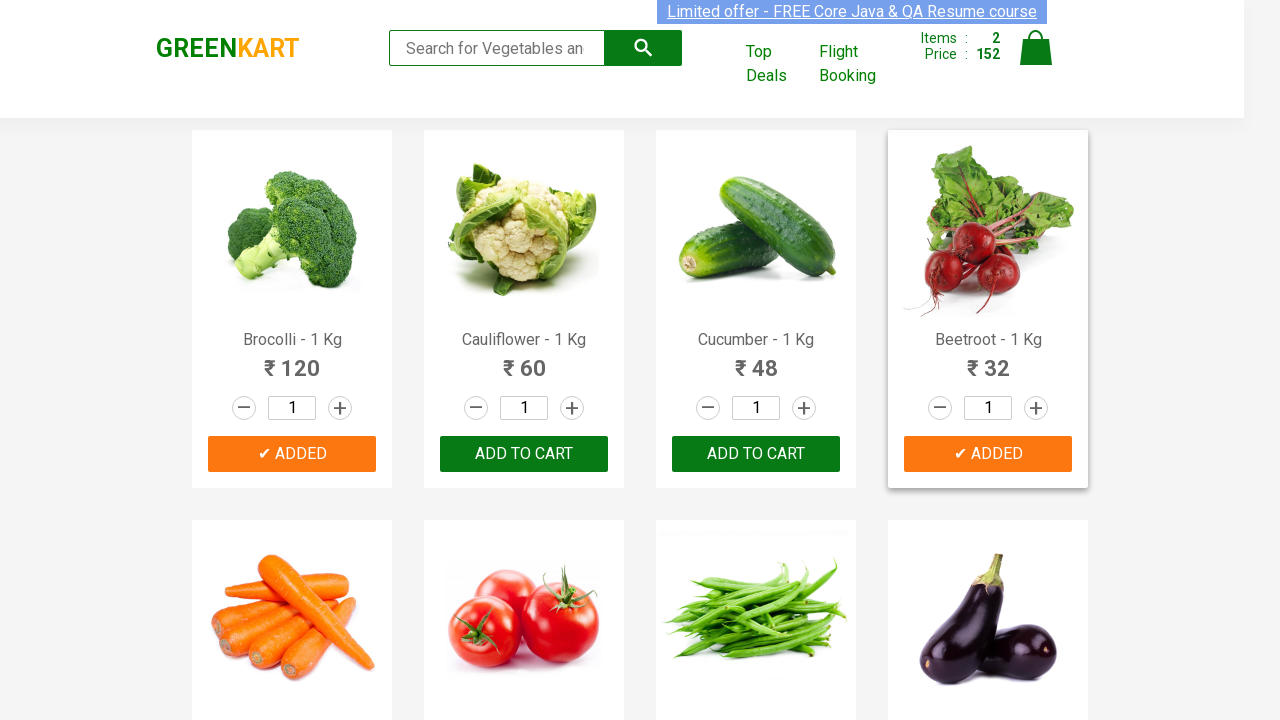